Tests a simple form by filling in first name, last name, city, and country fields using different selector methods, then submits the form by clicking the button.

Starting URL: http://suninjuly.github.io/simple_form_find_task.html

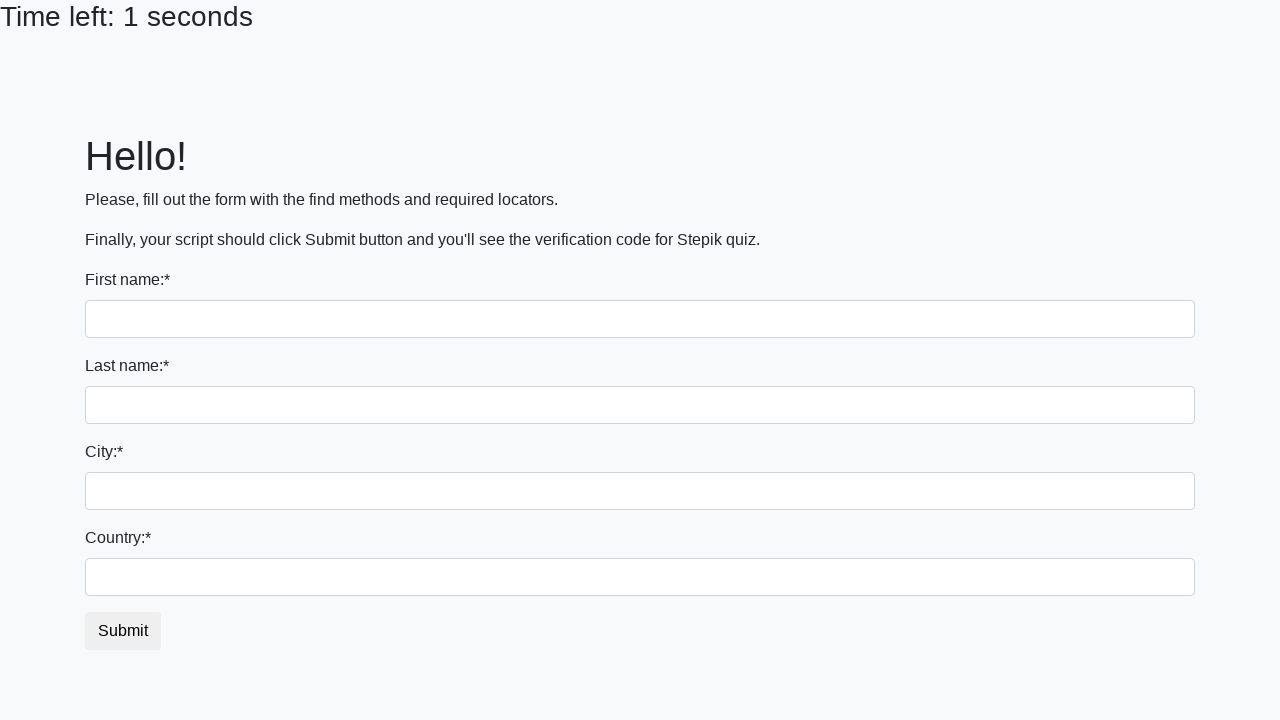

Filled first name field with 'Ivan' using tag name selector on input
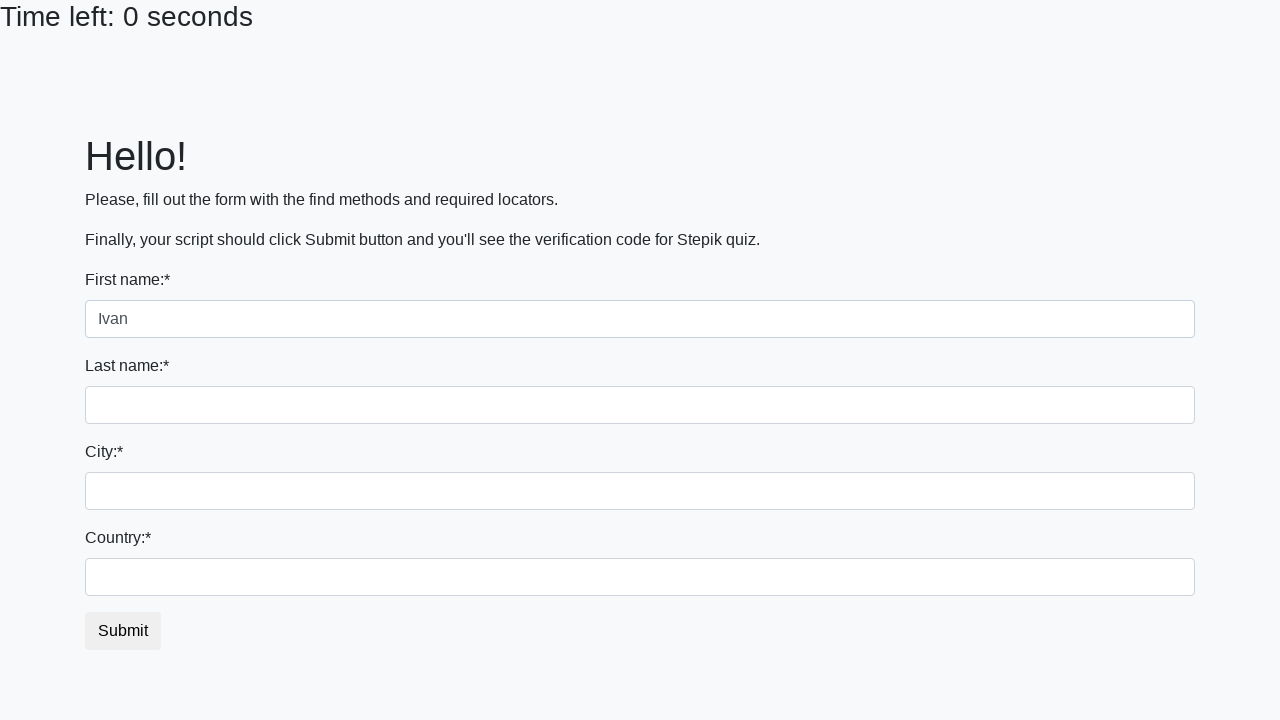

Filled last name field with 'Petrov' using name attribute selector on input[name='last_name']
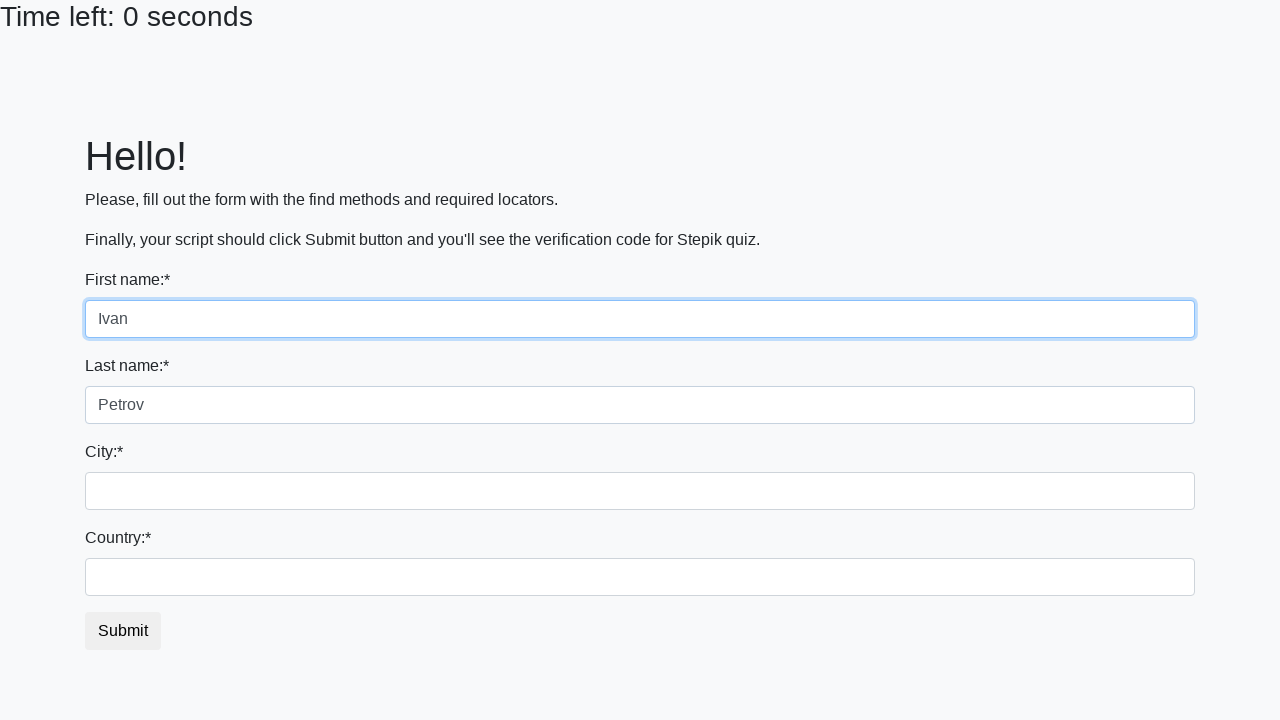

Filled city field with 'Smolensk' using class selector on .city
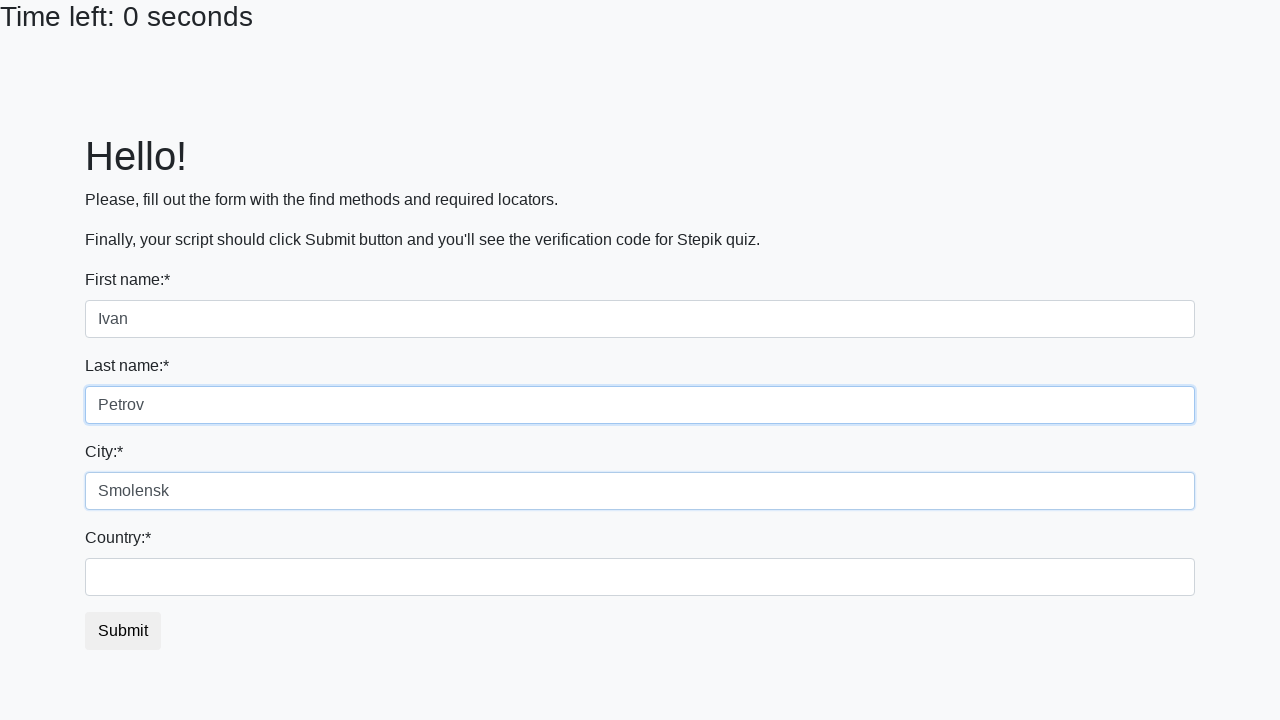

Filled country field with 'Russia' using id selector on #country
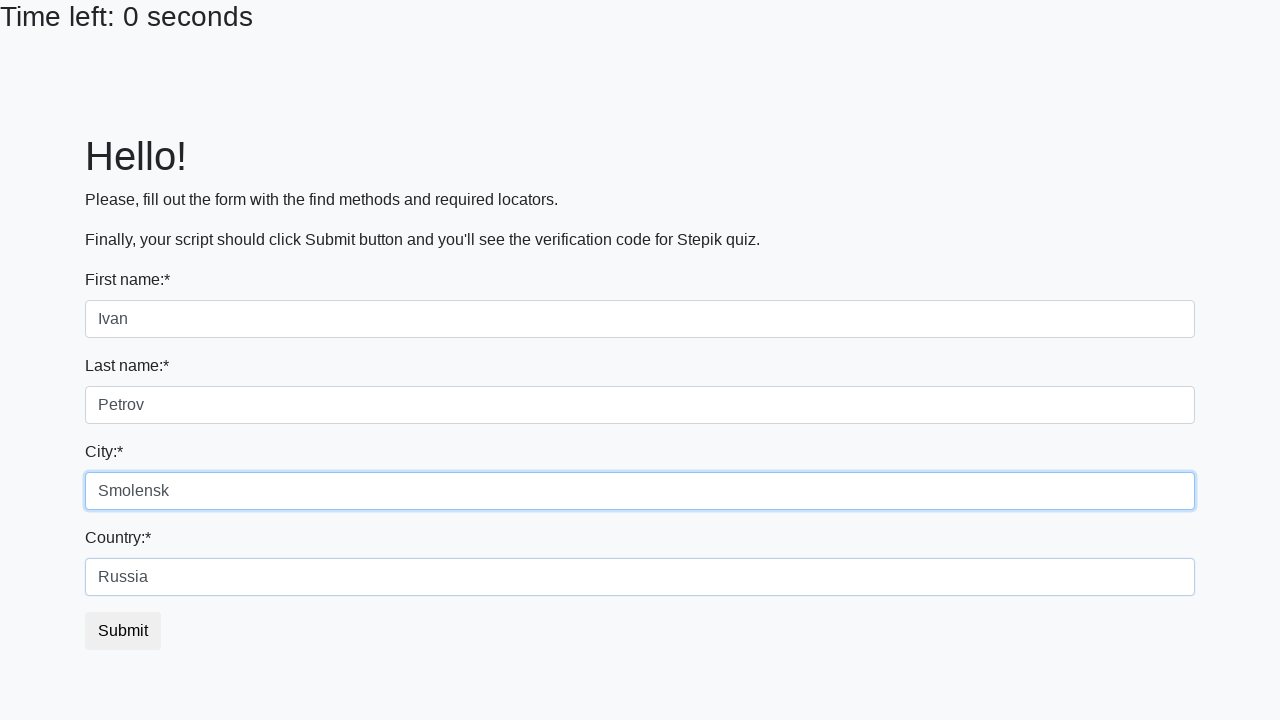

Clicked submit button to submit the form at (123, 631) on button.btn
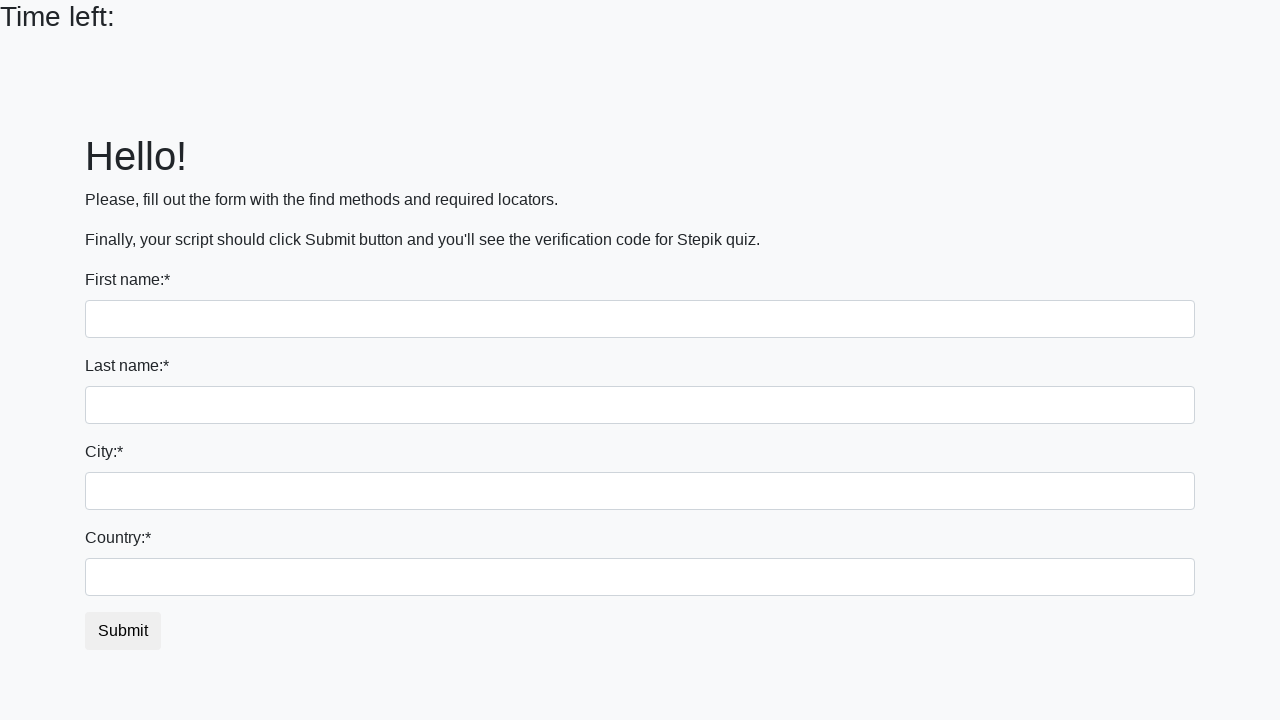

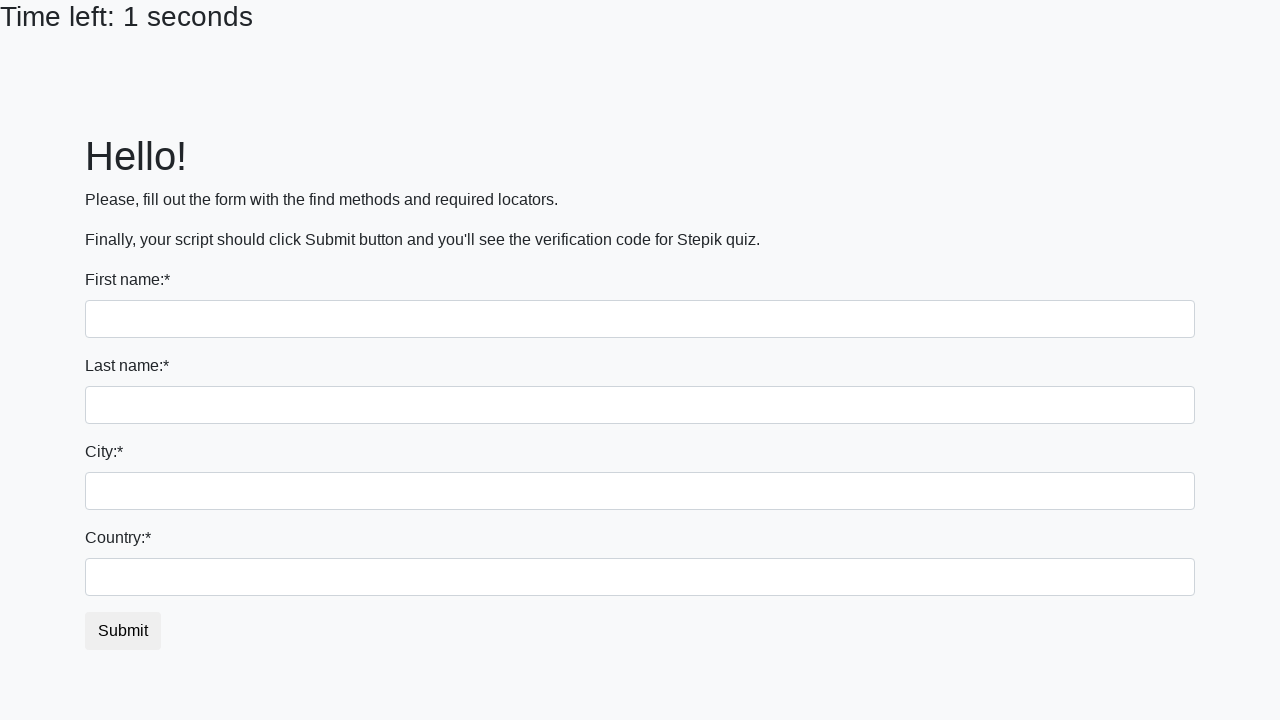